Tests that entered text is trimmed when saving edits

Starting URL: https://demo.playwright.dev/todomvc

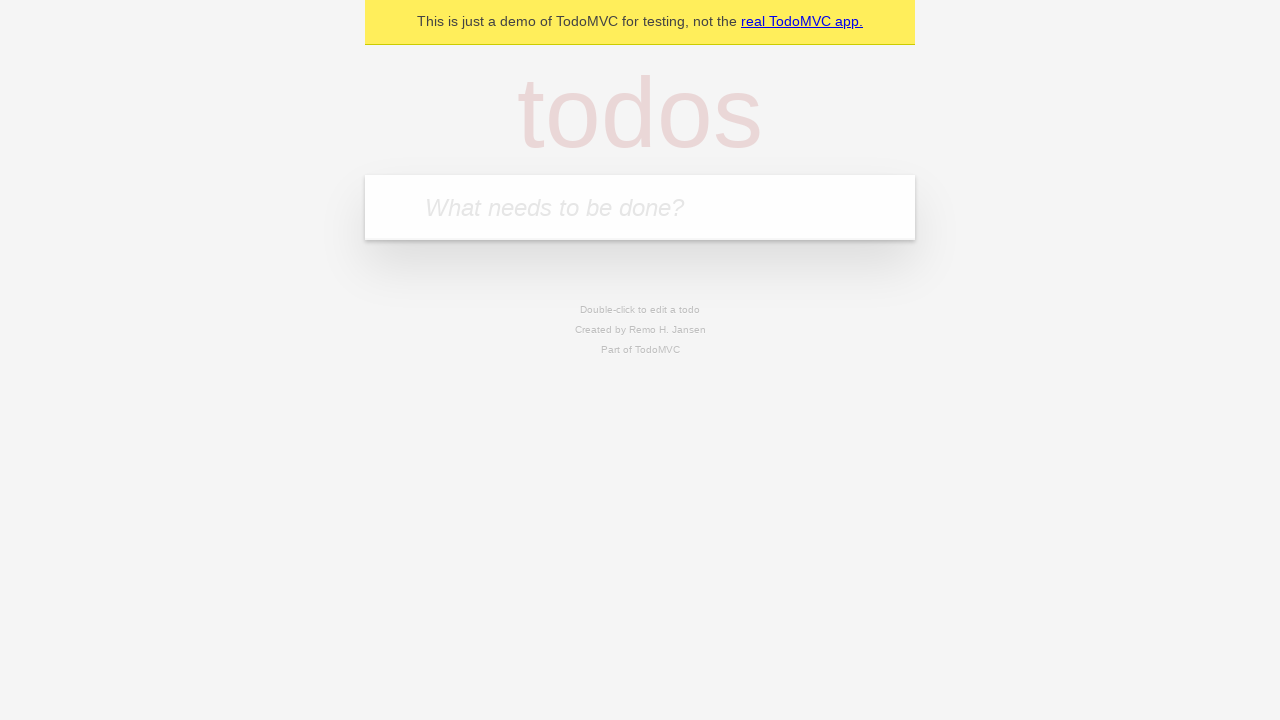

Filled todo input with 'buy some cheese' on internal:attr=[placeholder="What needs to be done?"i]
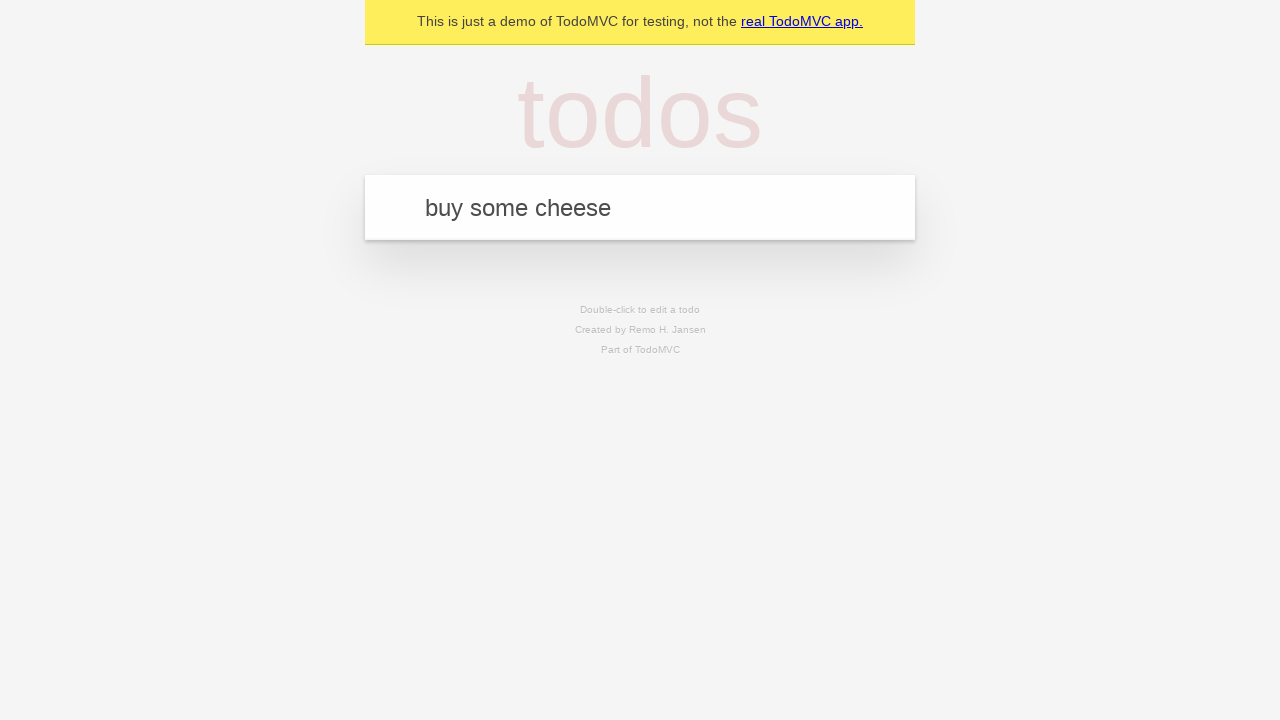

Pressed Enter to create first todo on internal:attr=[placeholder="What needs to be done?"i]
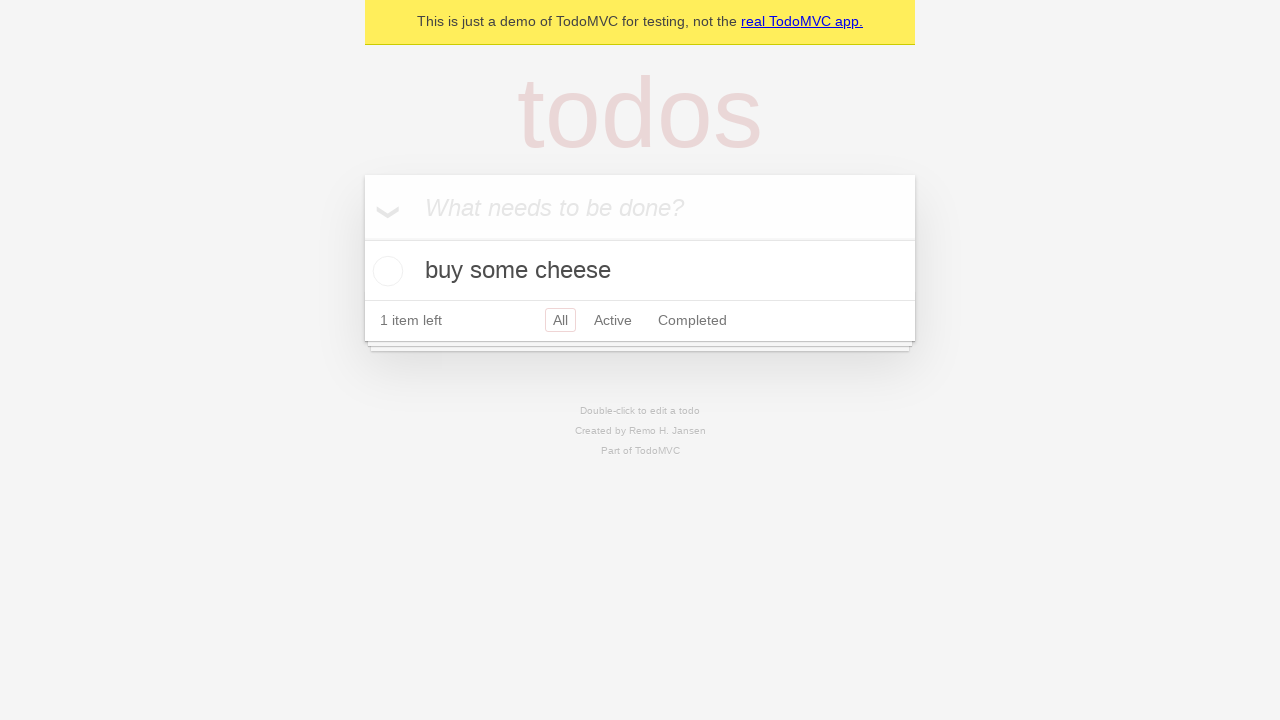

Filled todo input with 'feed the cat' on internal:attr=[placeholder="What needs to be done?"i]
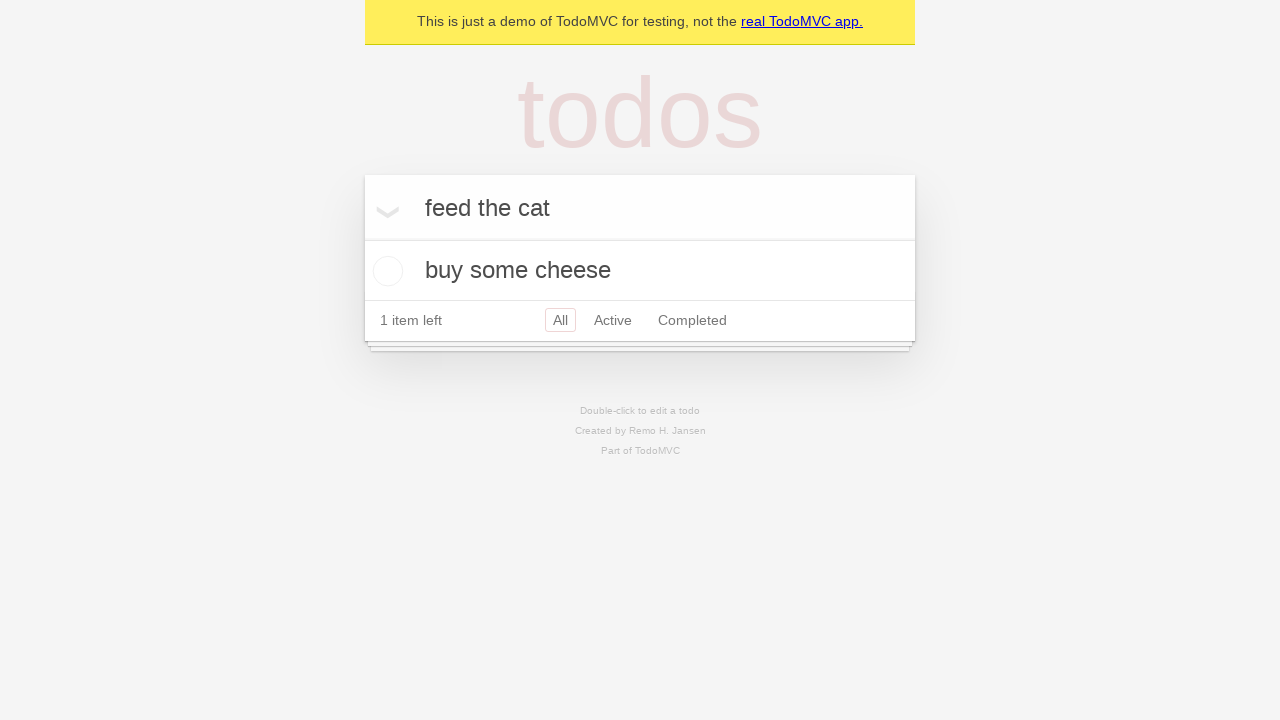

Pressed Enter to create second todo on internal:attr=[placeholder="What needs to be done?"i]
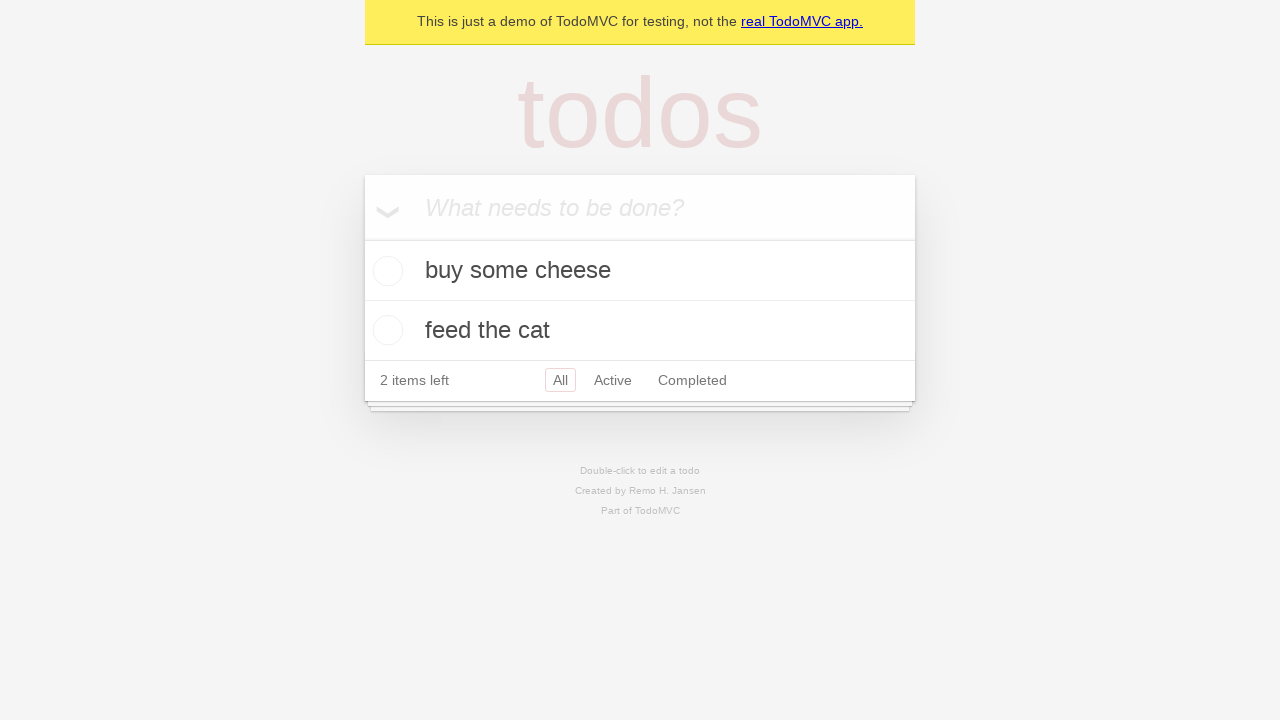

Filled todo input with 'book a doctors appointment' on internal:attr=[placeholder="What needs to be done?"i]
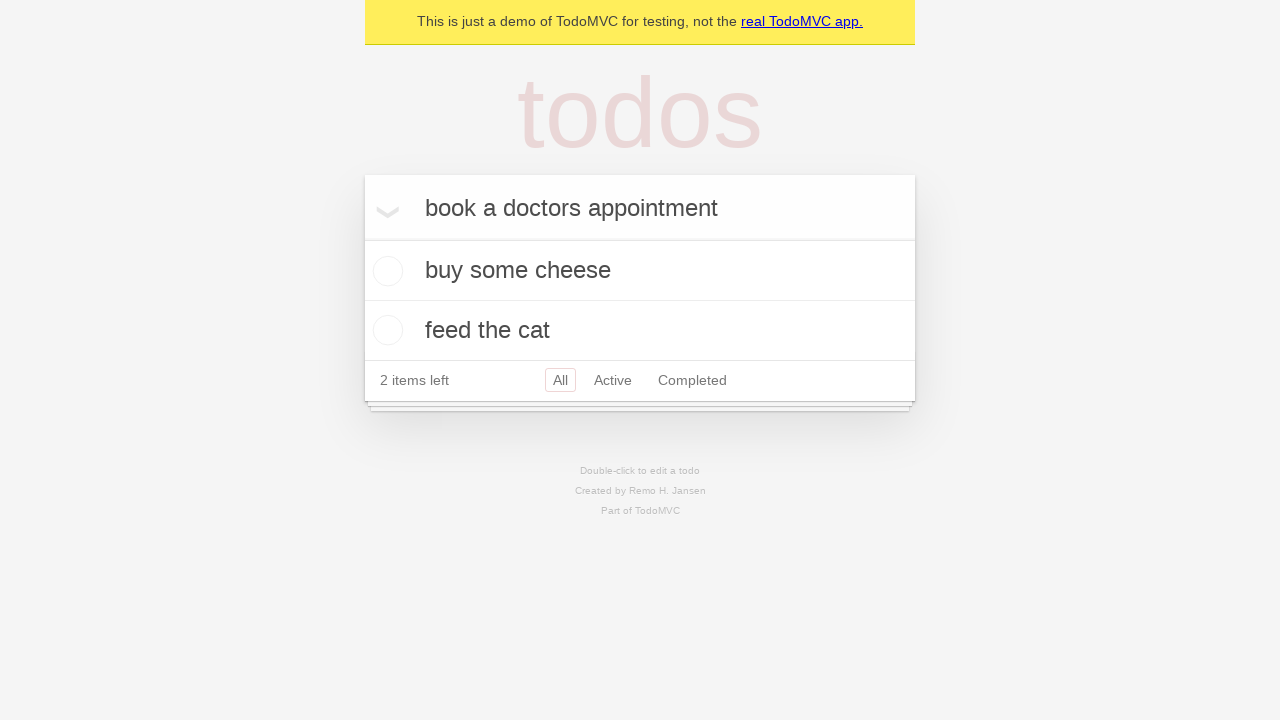

Pressed Enter to create third todo on internal:attr=[placeholder="What needs to be done?"i]
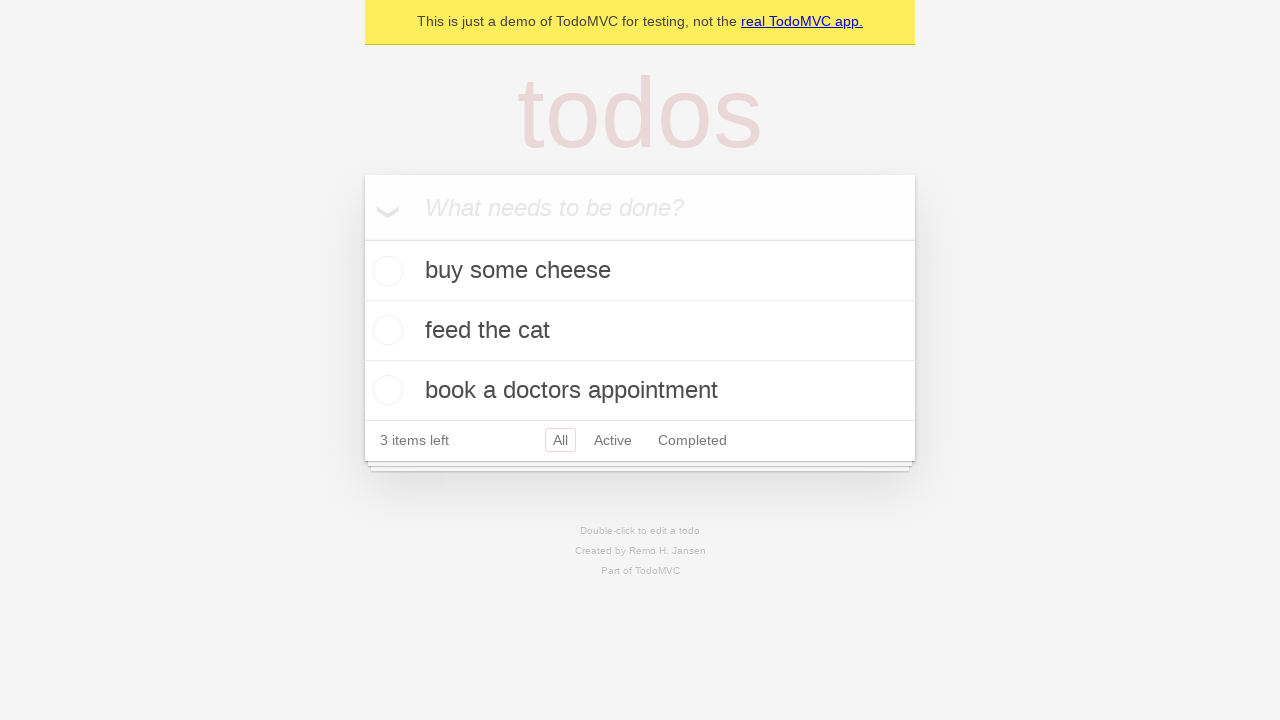

Double-clicked second todo to enter edit mode at (640, 331) on [data-testid='todo-item'] >> nth=1
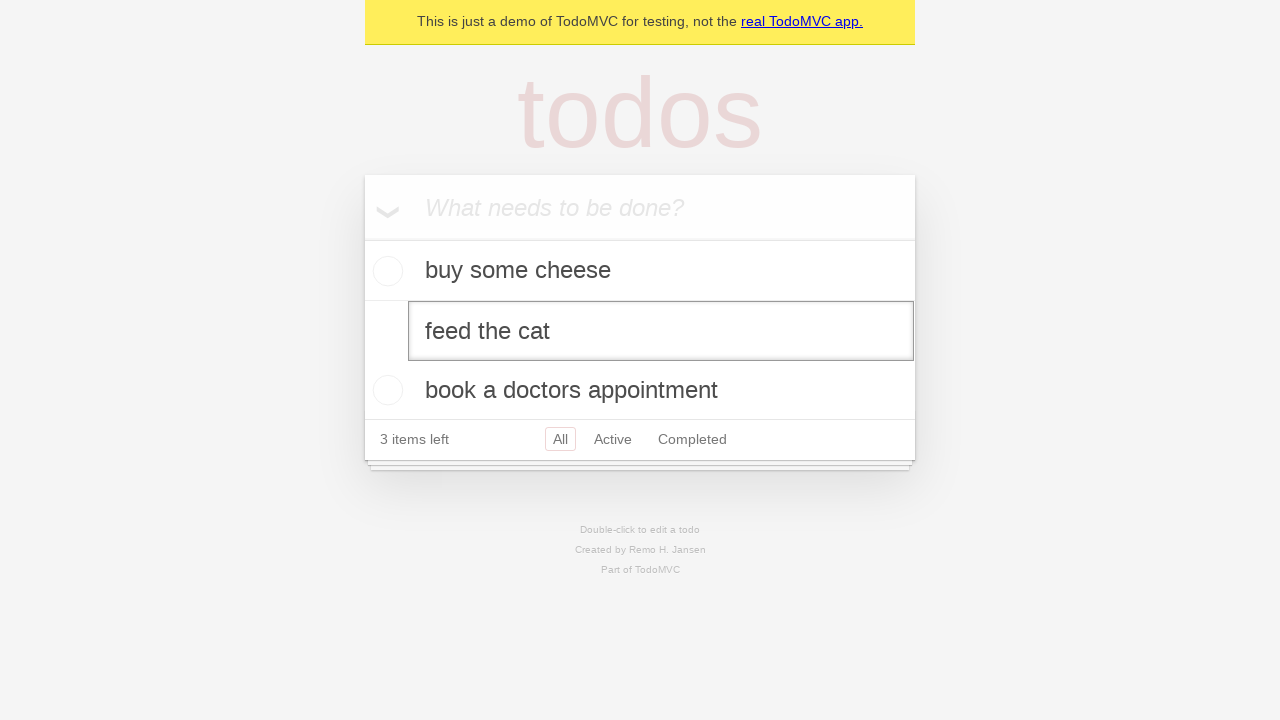

Filled edit field with text containing leading and trailing whitespace on [data-testid='todo-item'] >> nth=1 >> internal:role=textbox[name="Edit"i]
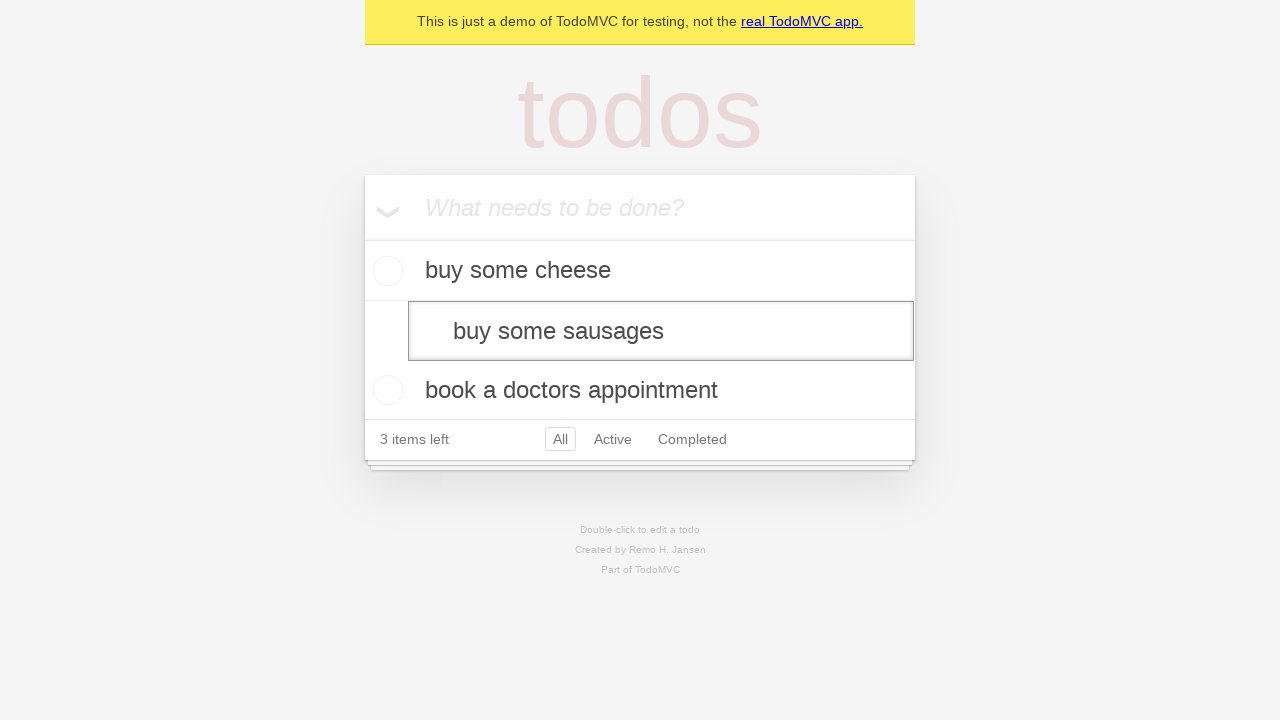

Pressed Enter to save edited todo, text should be trimmed on [data-testid='todo-item'] >> nth=1 >> internal:role=textbox[name="Edit"i]
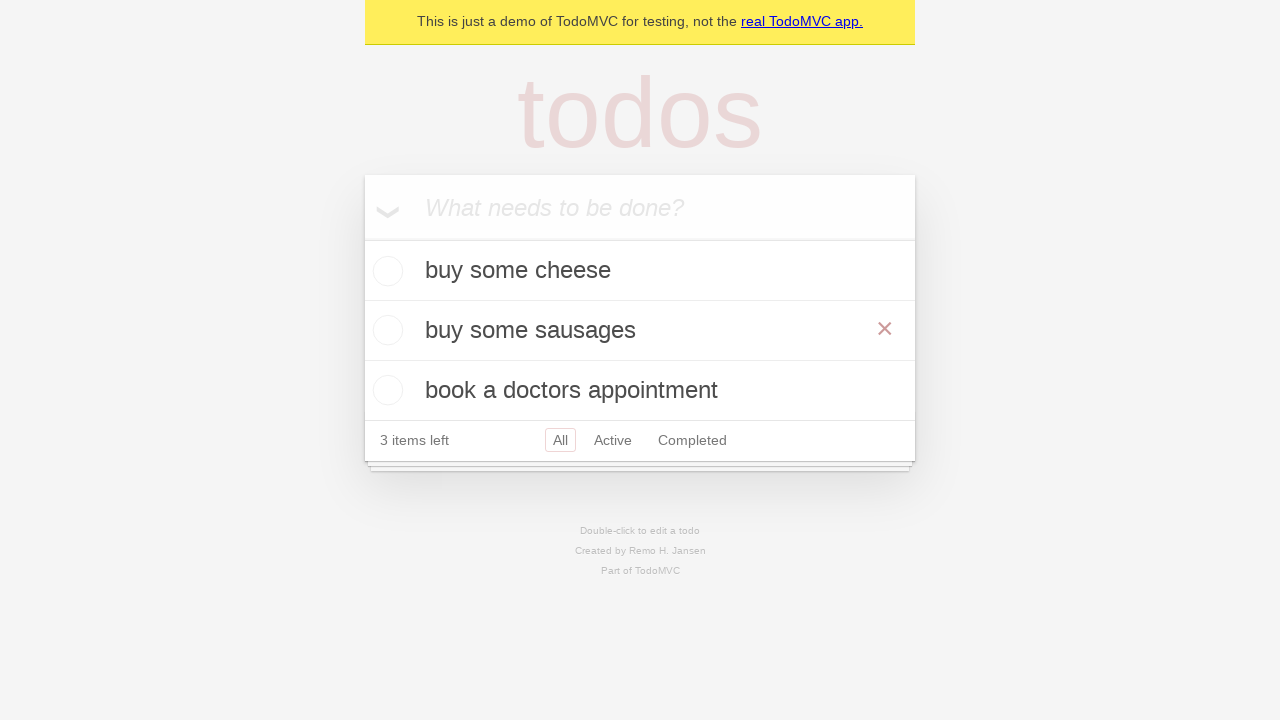

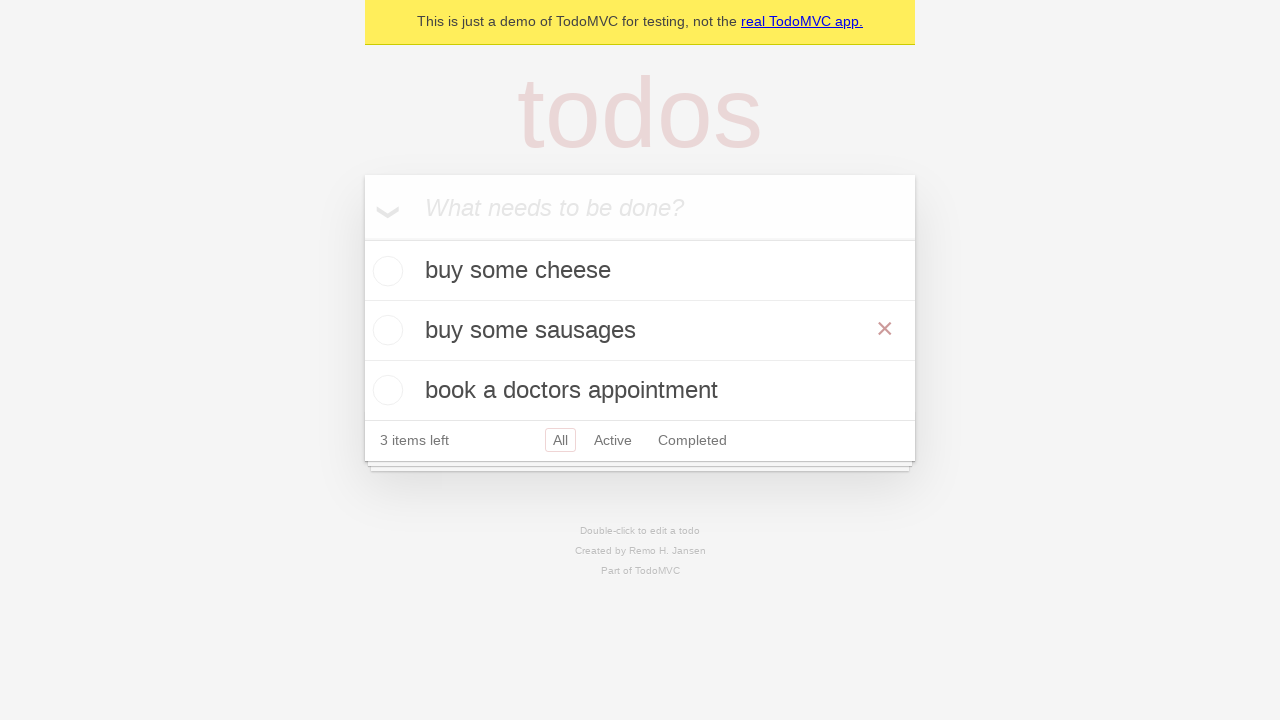